Tests the floating menu functionality by navigating to the Floating Menu page and scrolling to the bottom of the page to verify the menu remains visible

Starting URL: http://the-internet.herokuapp.com/

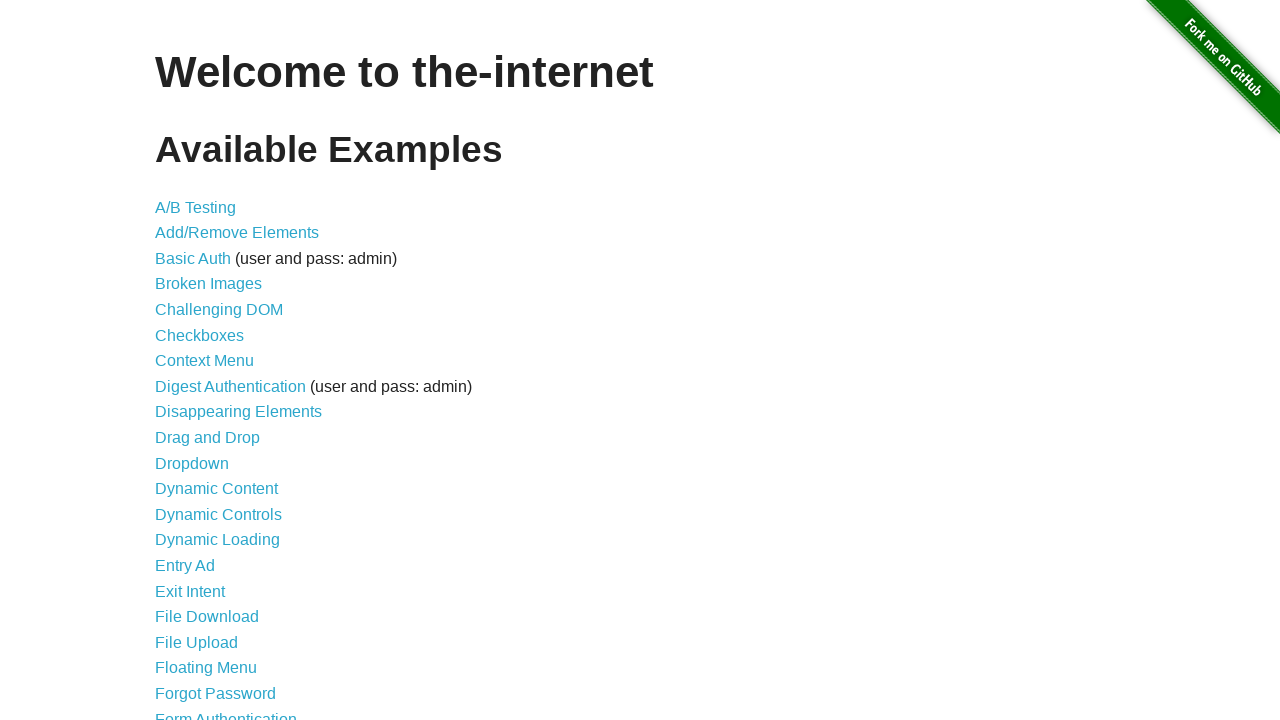

Clicked on Floating Menu link at (206, 668) on xpath=//a[contains(text(),'Floating Menu')]
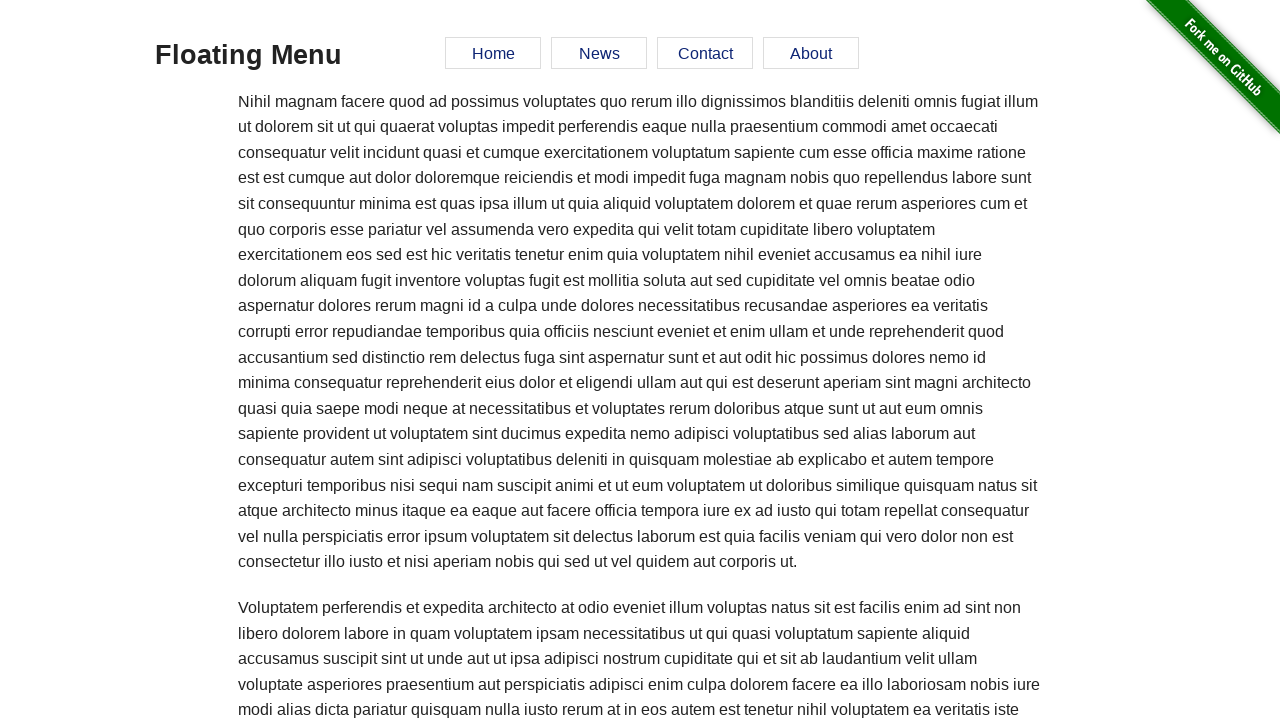

Floating Menu page loaded (networkidle)
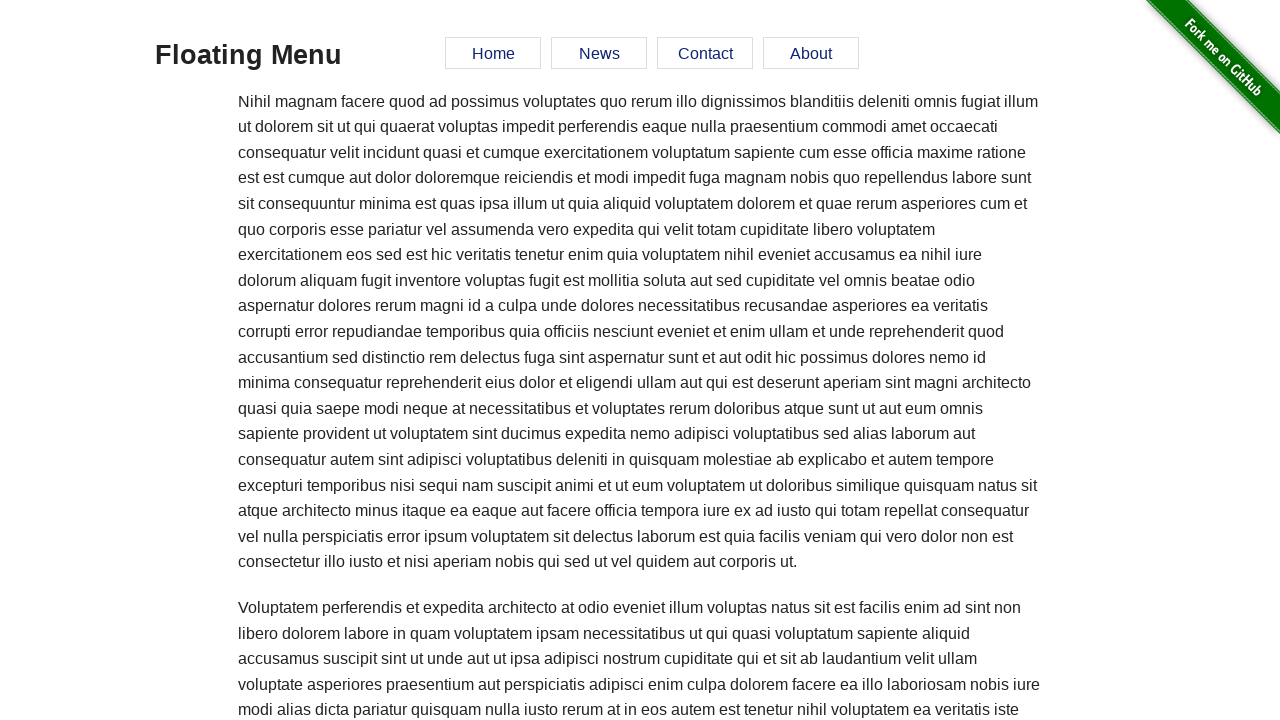

Scrolled to bottom of page
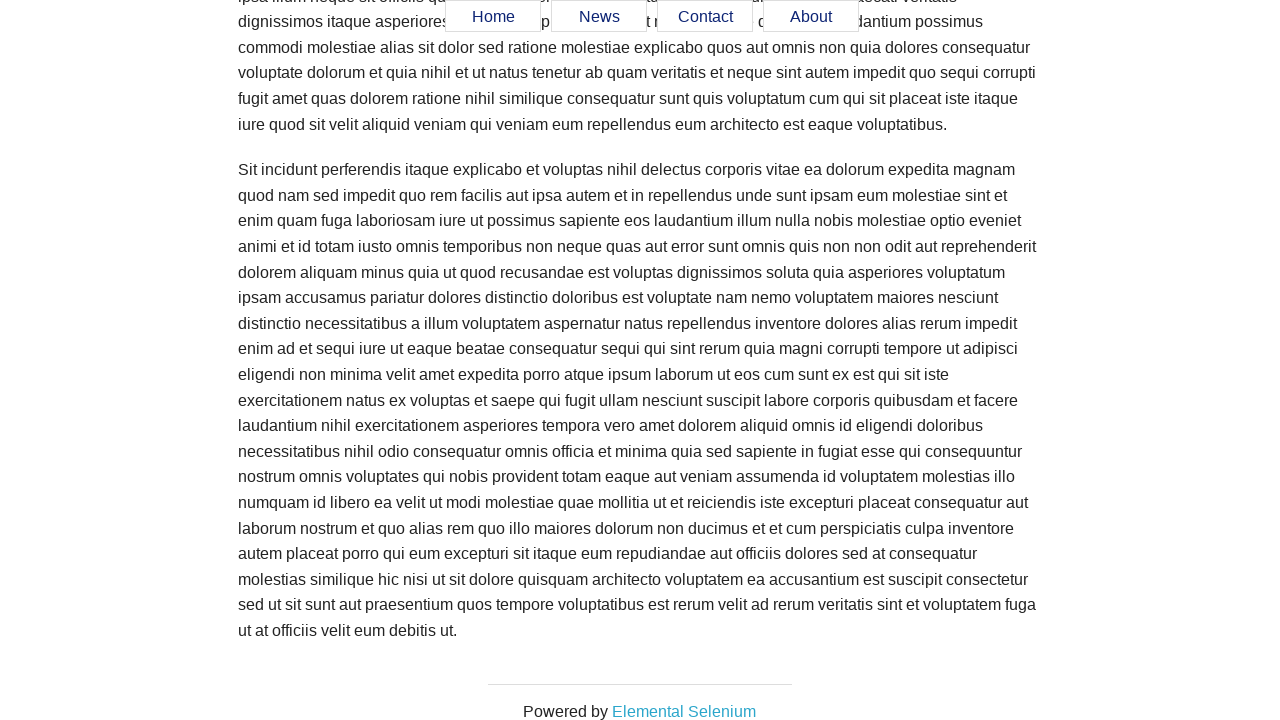

Waited for scroll animation to complete
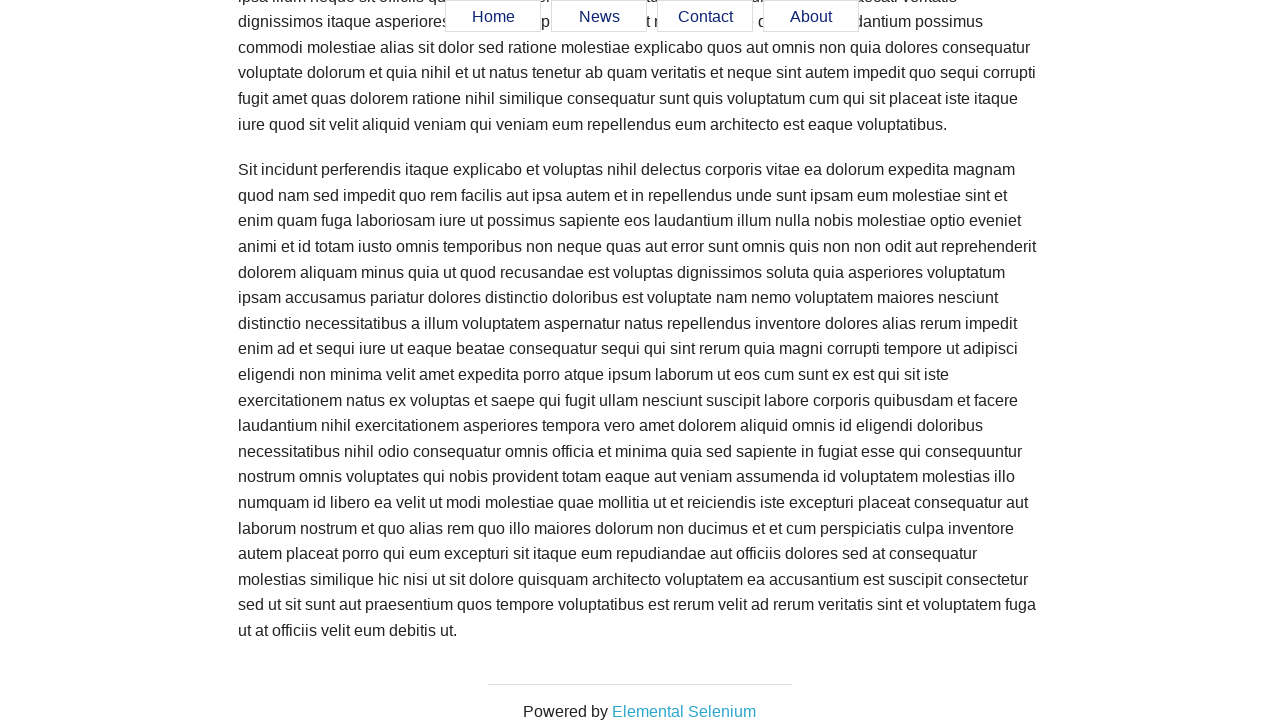

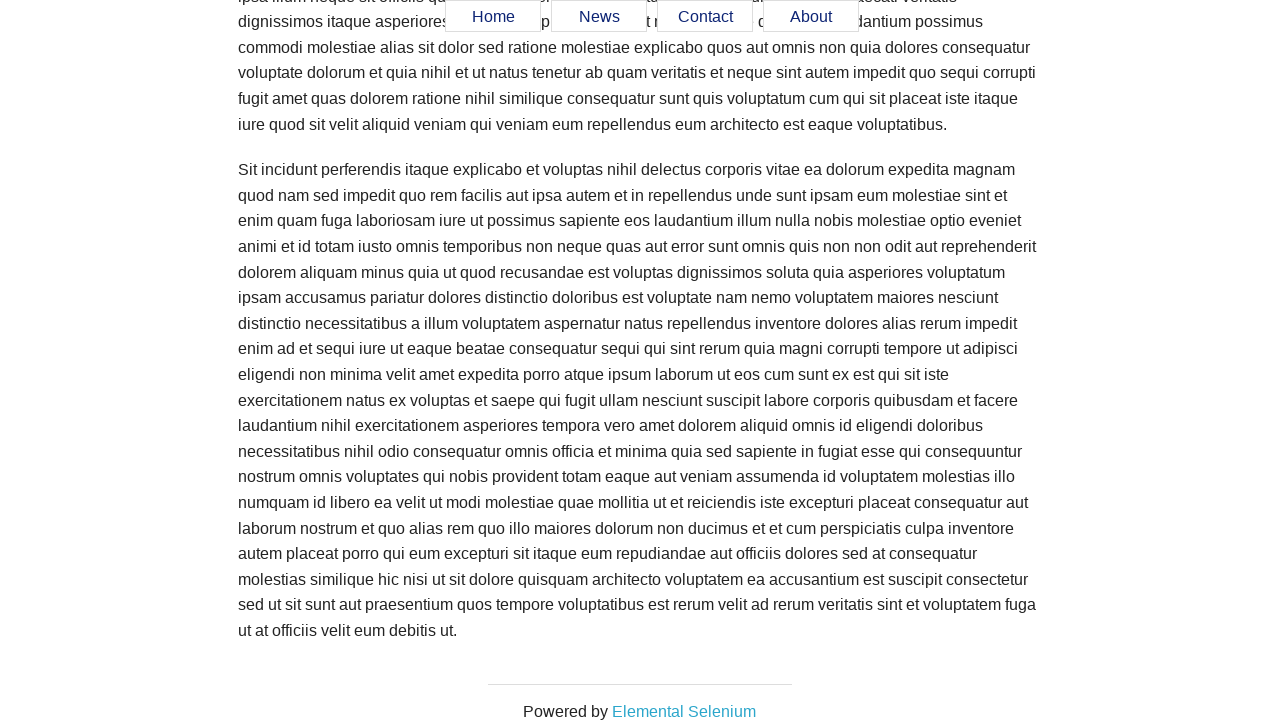